Tests scrollable content by navigating to a few slides and attempting to scroll on the German version

Starting URL: https://ma3u.github.io/interfaces2data/de.html

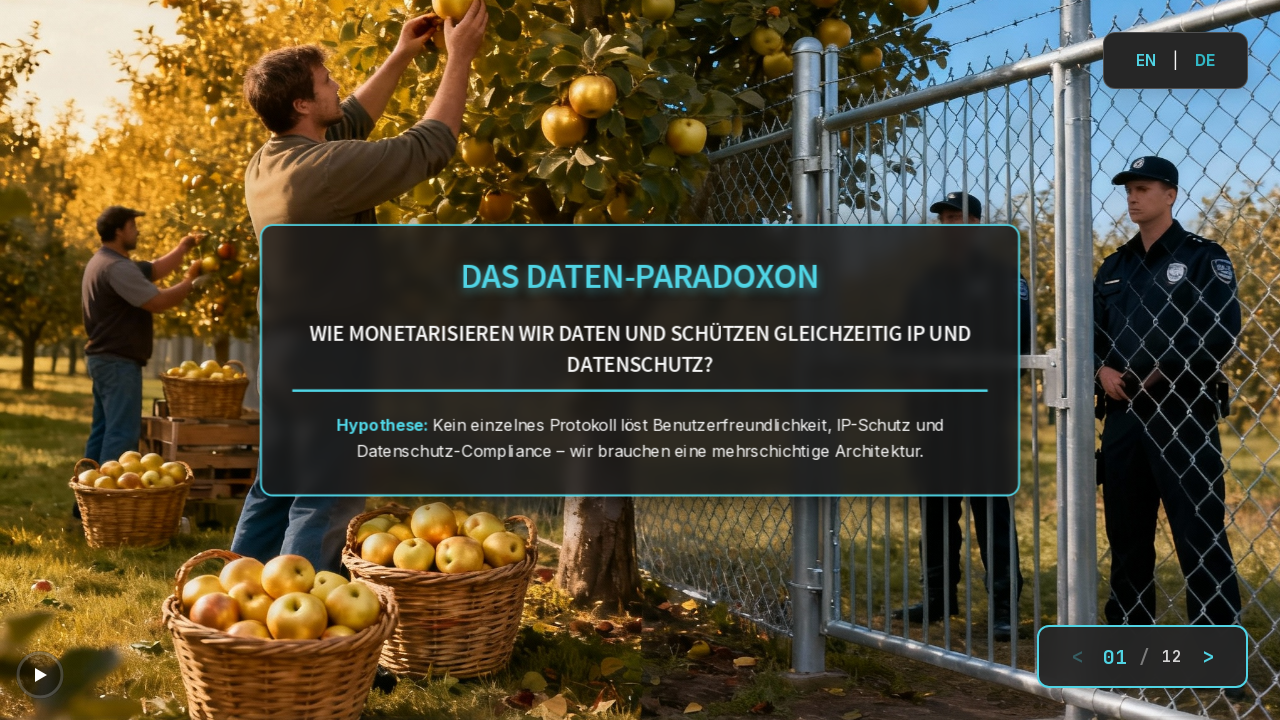

Waited for page to reach networkidle state
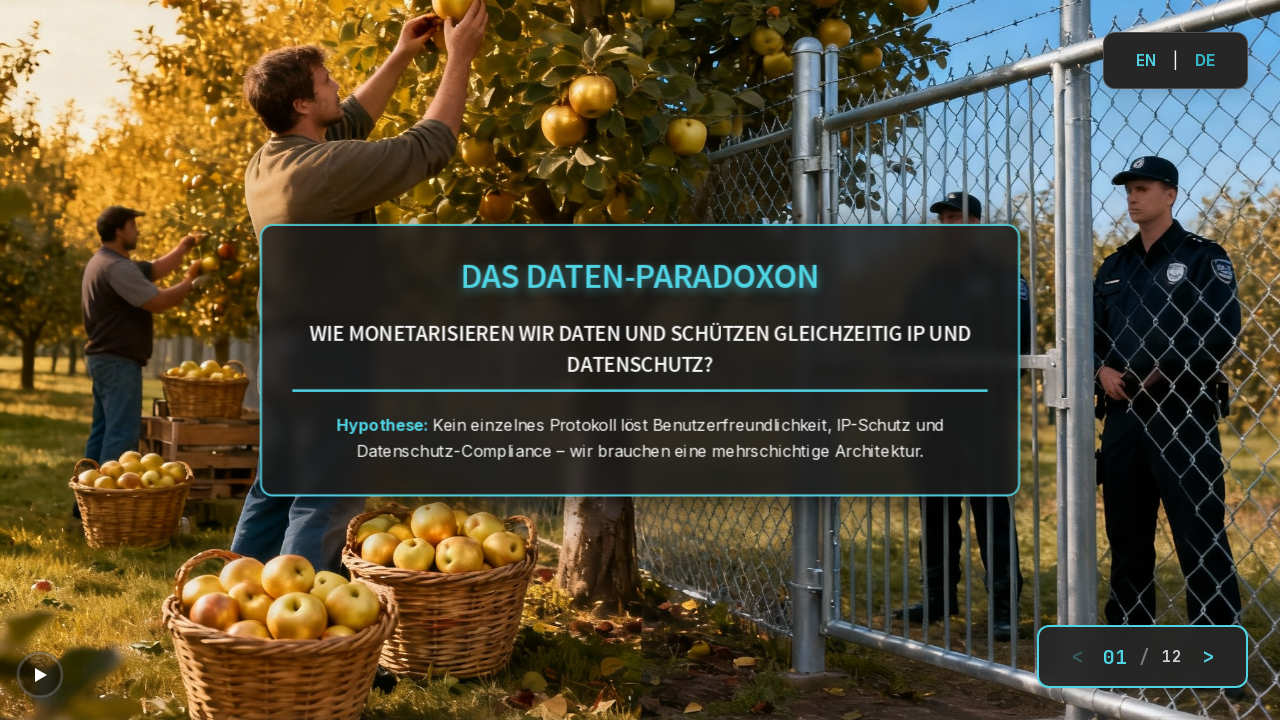

Waited 1 second for page to fully load
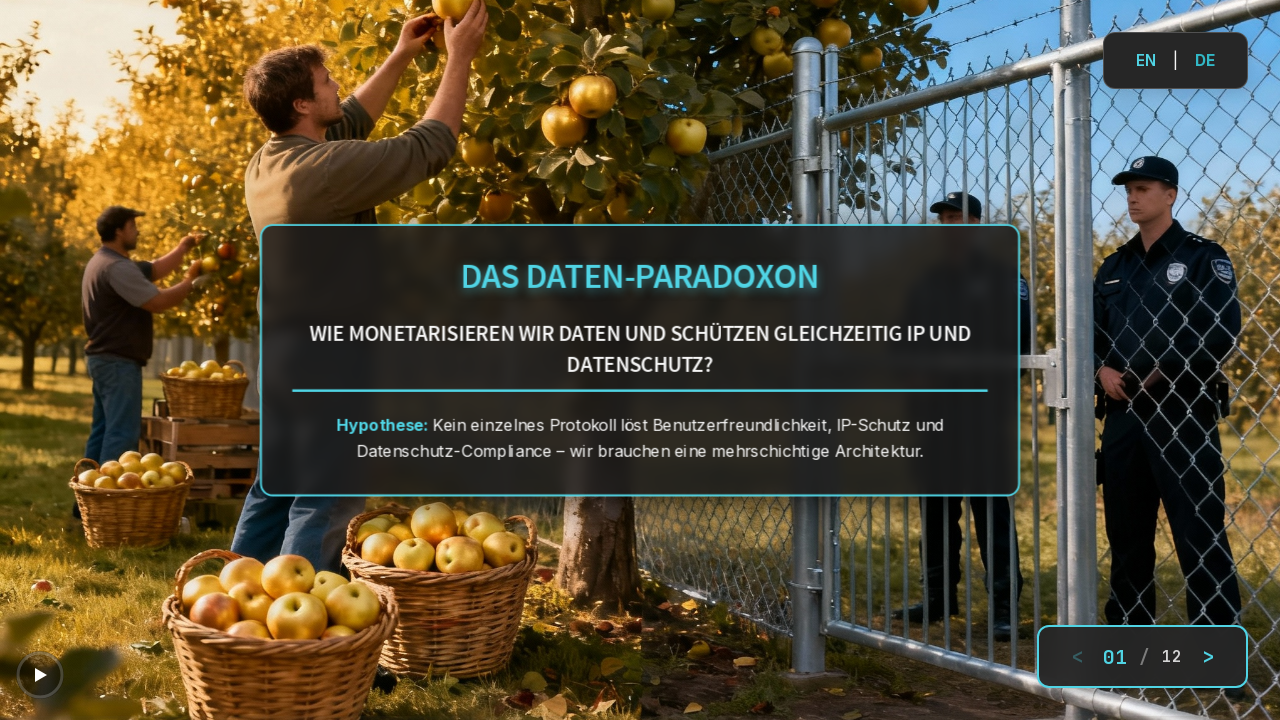

Clicked right arrow to navigate to next slide (iteration 1) at (1208, 656) on .slide-counter .arrow-right
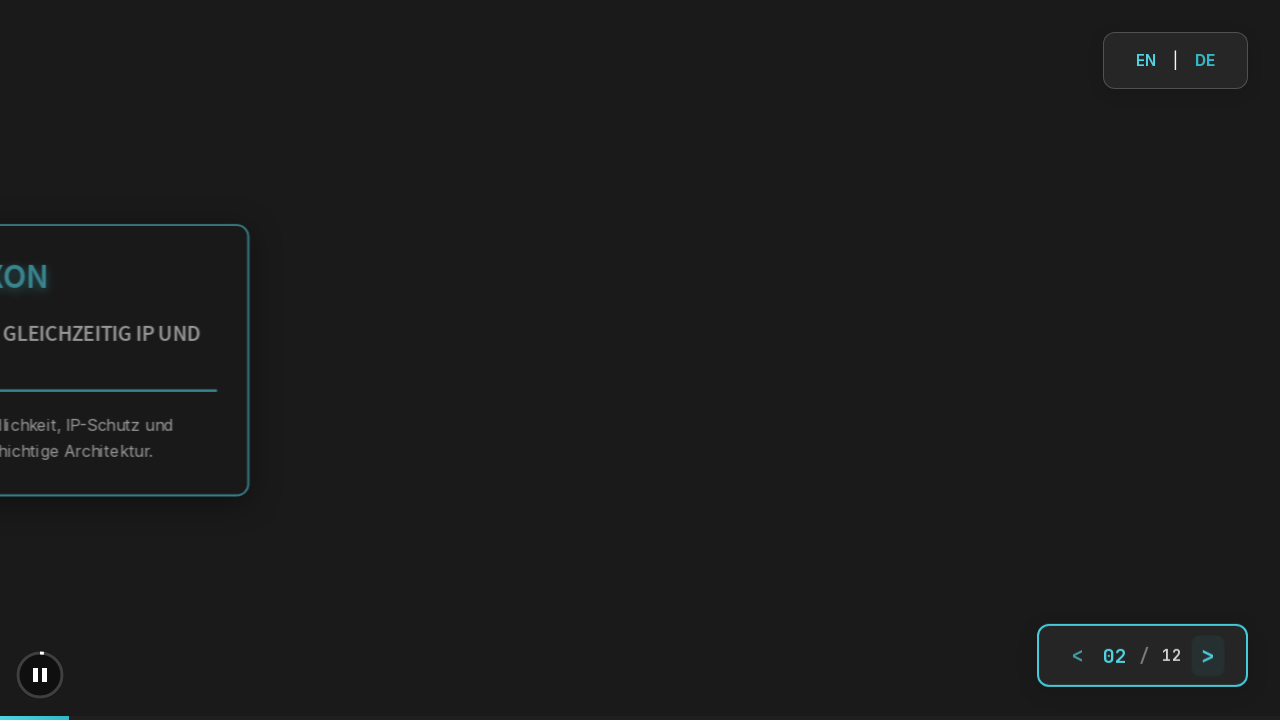

Waited 500ms for slide transition
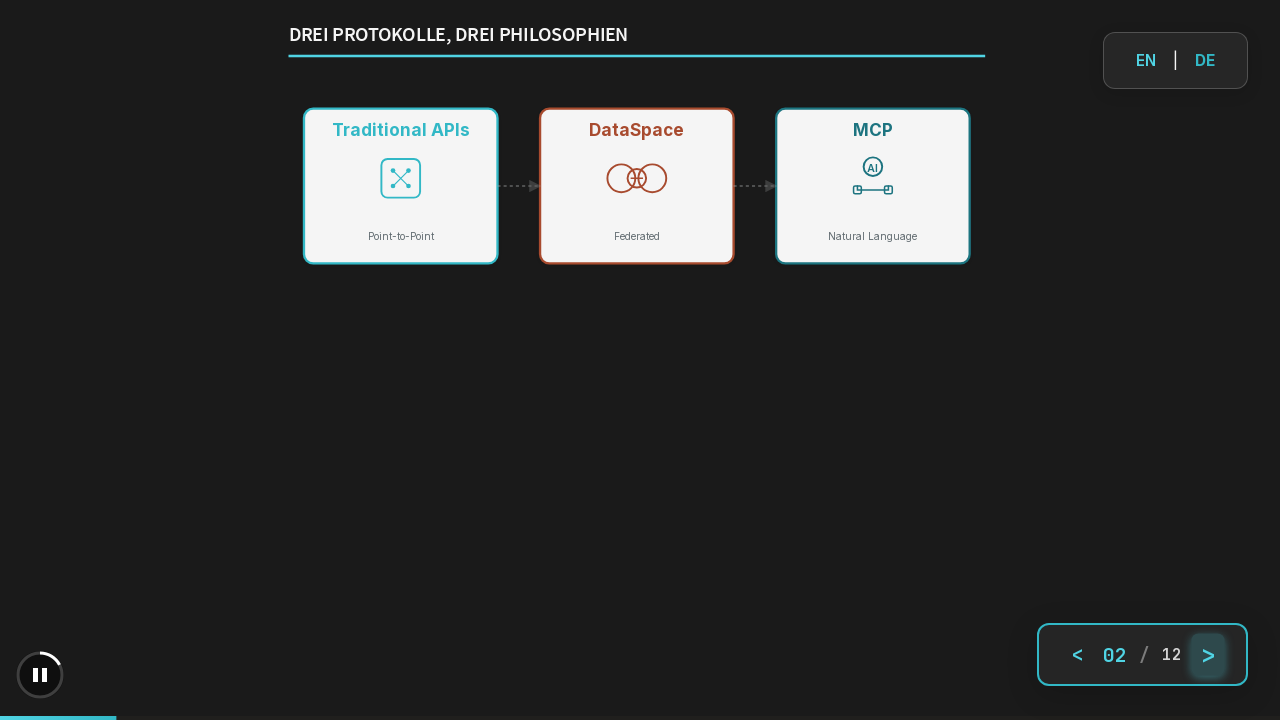

Clicked right arrow to navigate to next slide (iteration 2) at (1208, 654) on .slide-counter .arrow-right
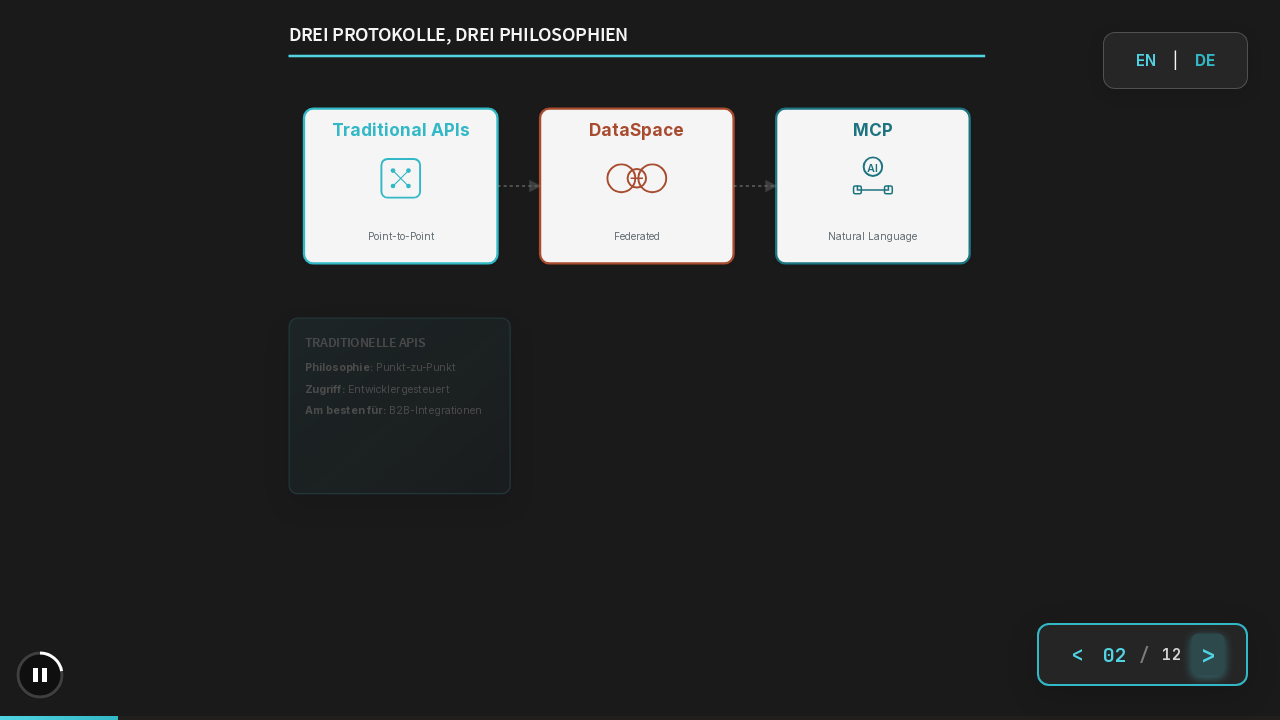

Waited 500ms for slide transition
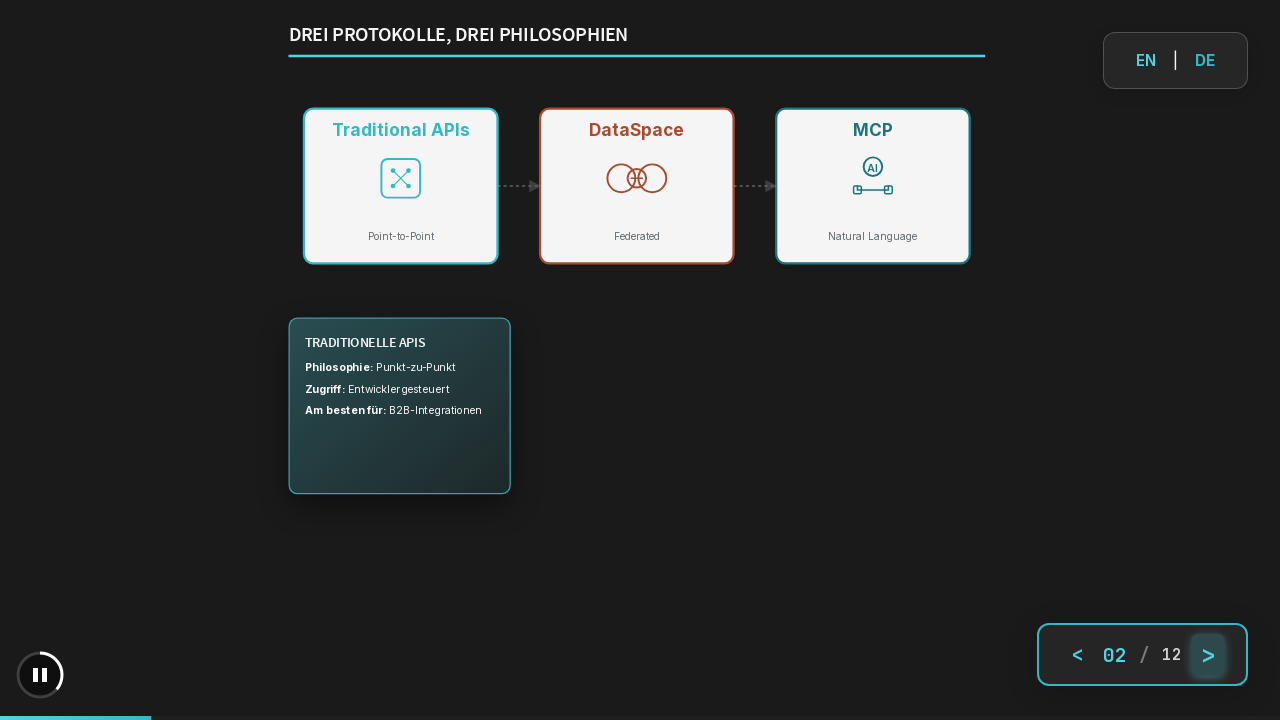

Clicked right arrow to navigate to next slide (iteration 3) at (1208, 654) on .slide-counter .arrow-right
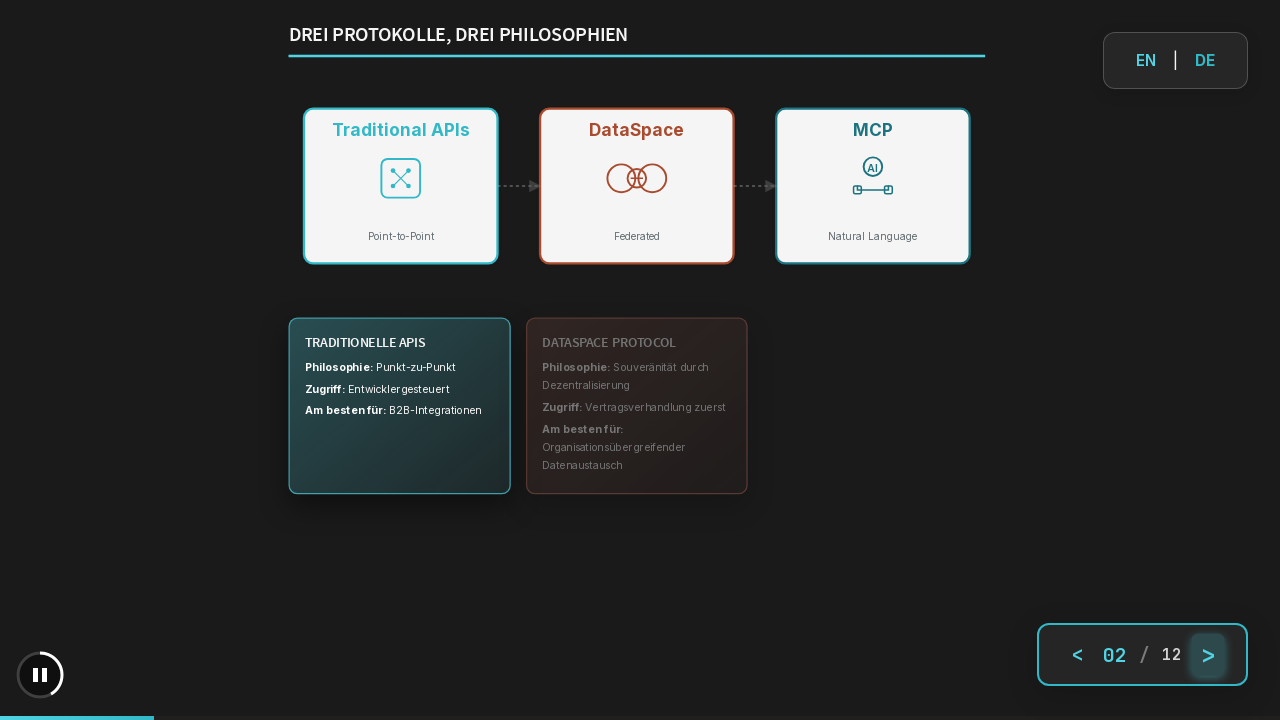

Waited 500ms for slide transition
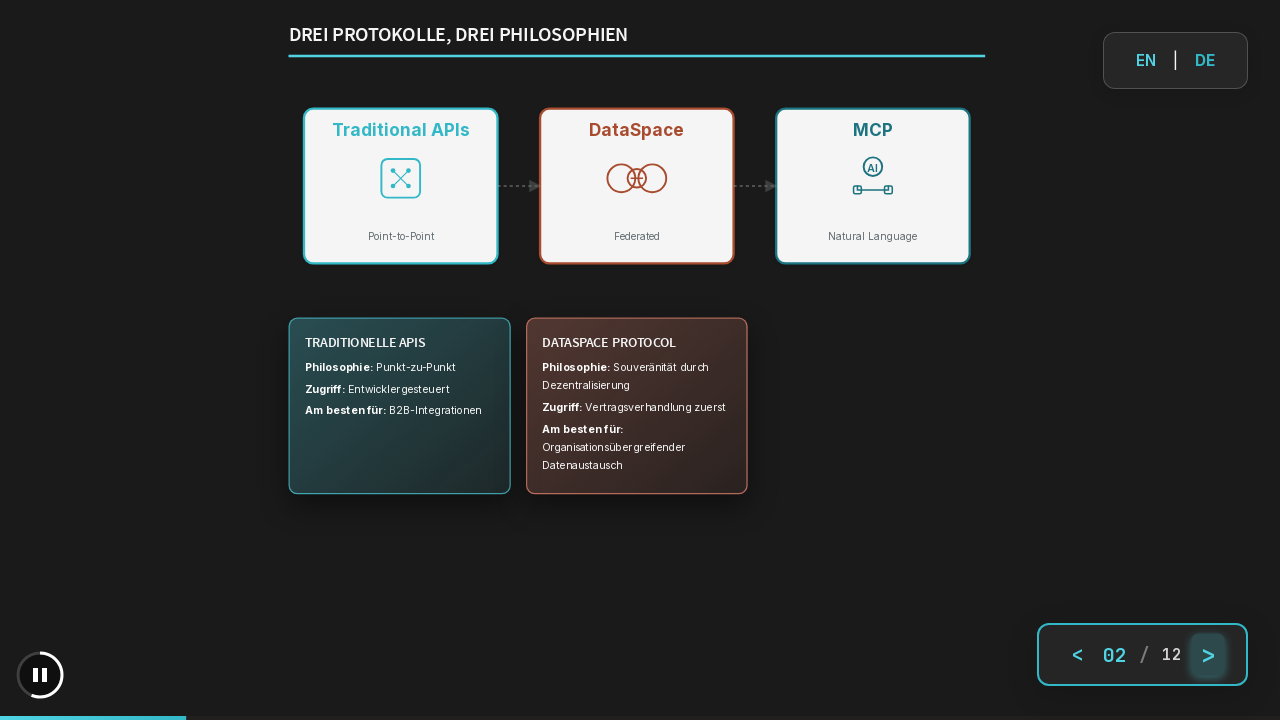

Retrieved bounding box of current slide
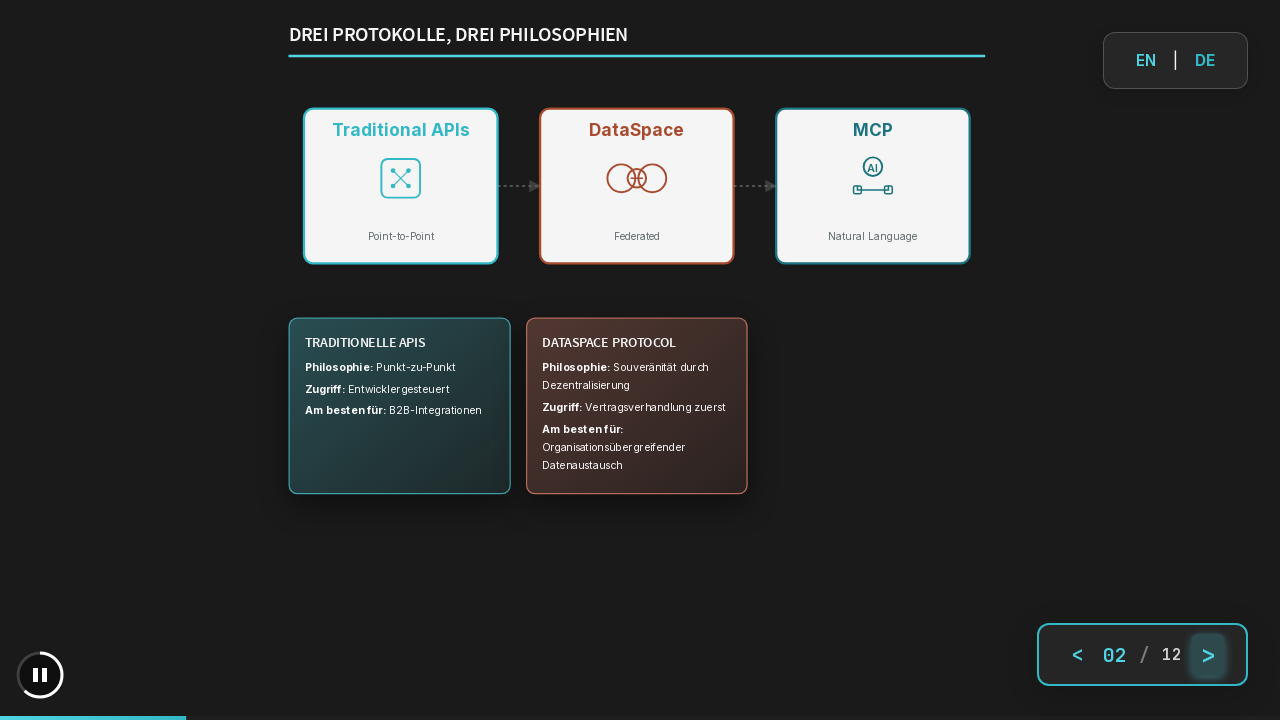

Moved mouse to center of current slide at (640, 360)
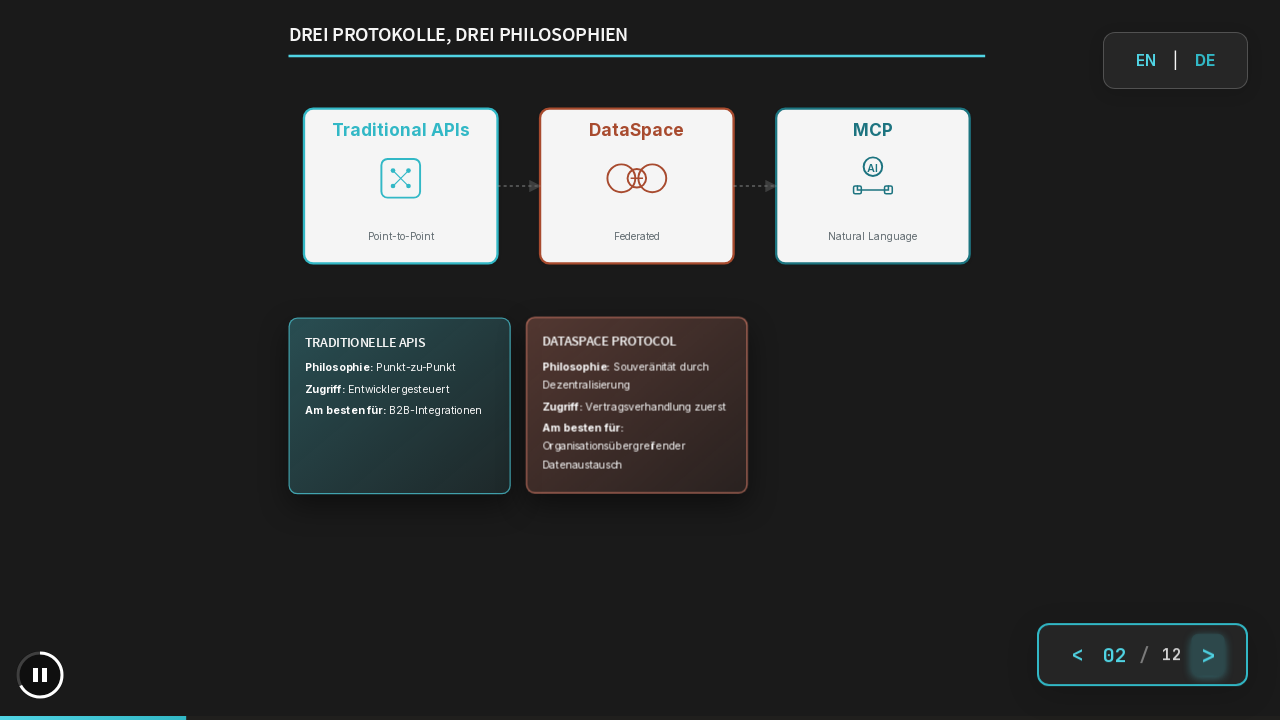

Scrolled down by 100 pixels on the slide
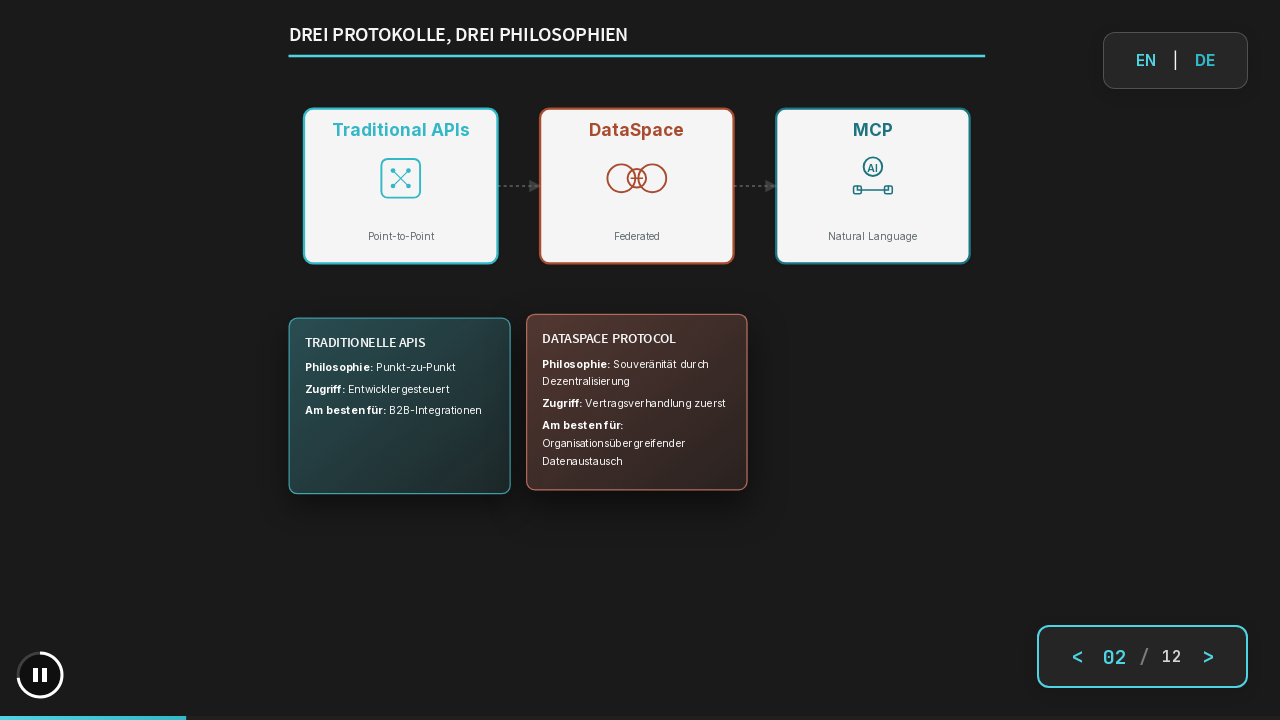

Waited 300ms after scrolling
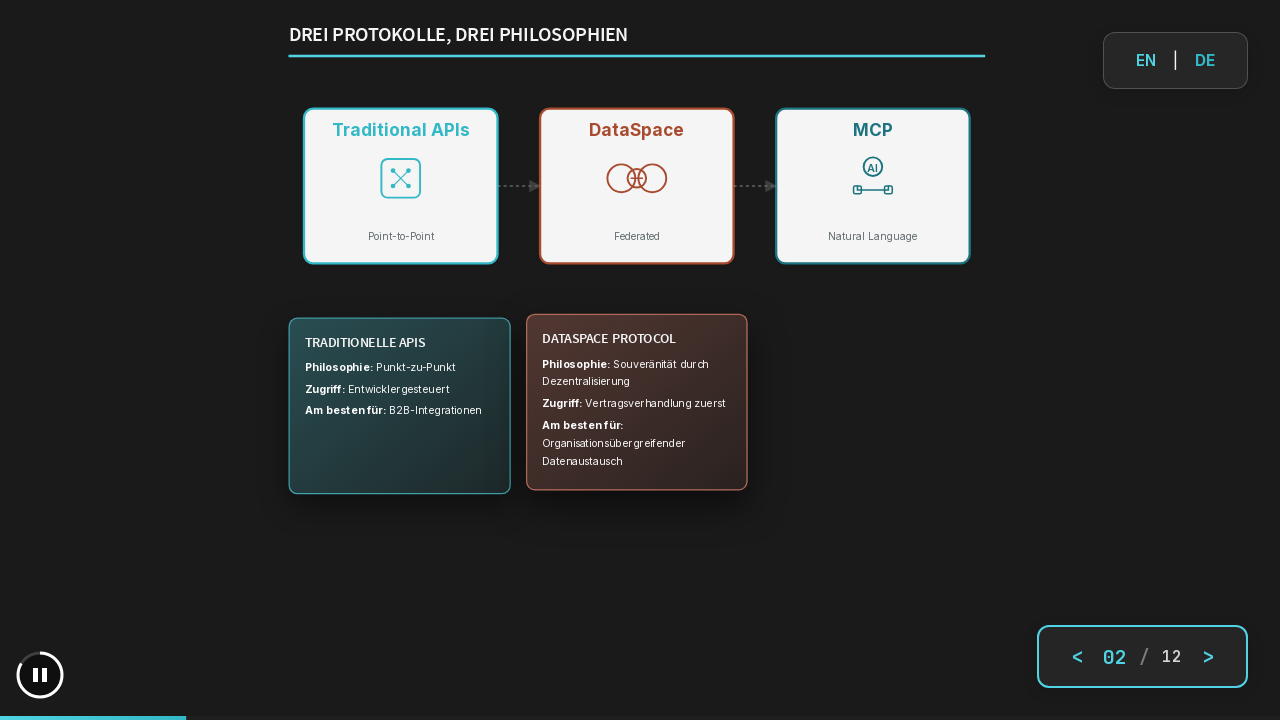

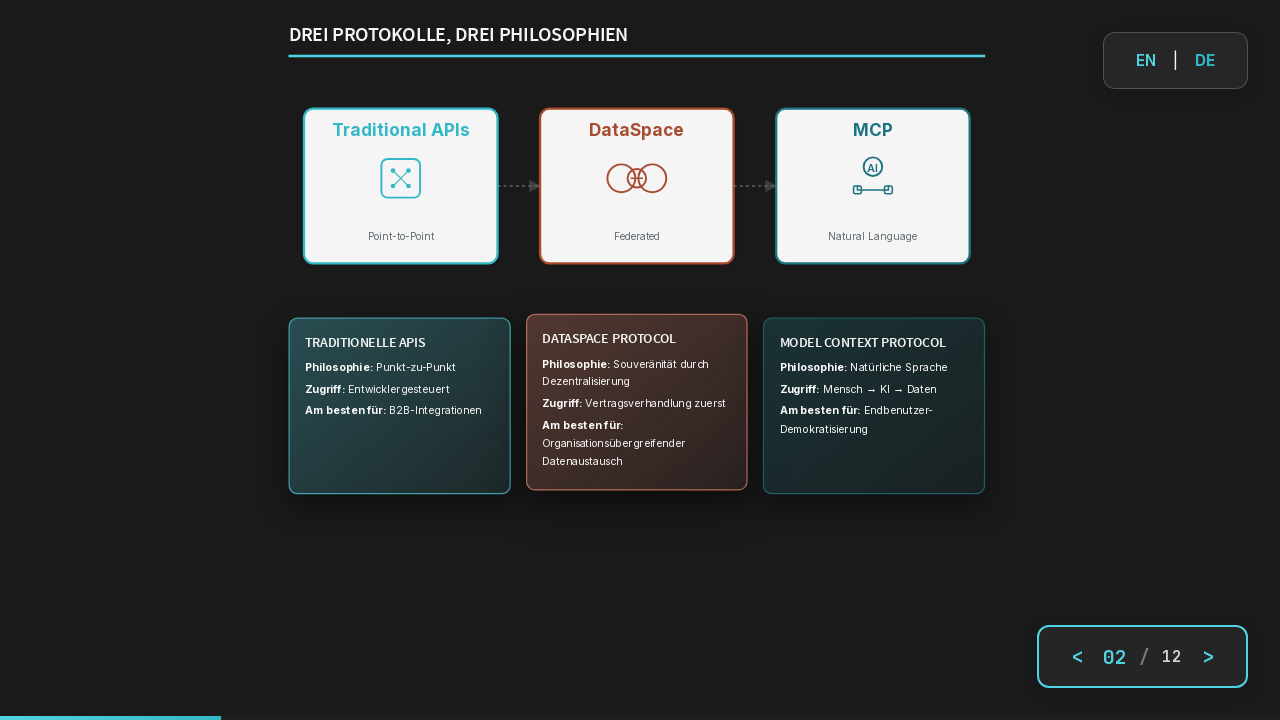